Tests navigation to team page and verifies the three author names are displayed correctly

Starting URL: http://www.99-bottles-of-beer.net/

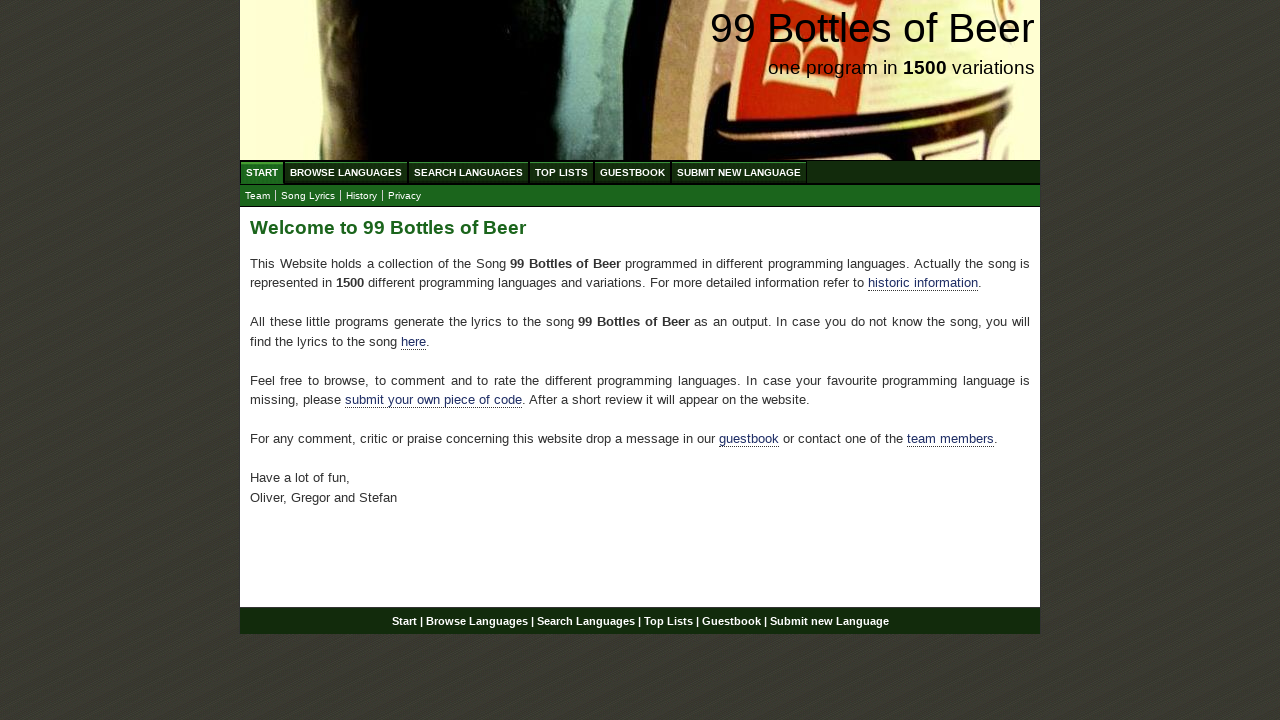

Clicked on team link at (258, 196) on xpath=//a[@href='team.html']
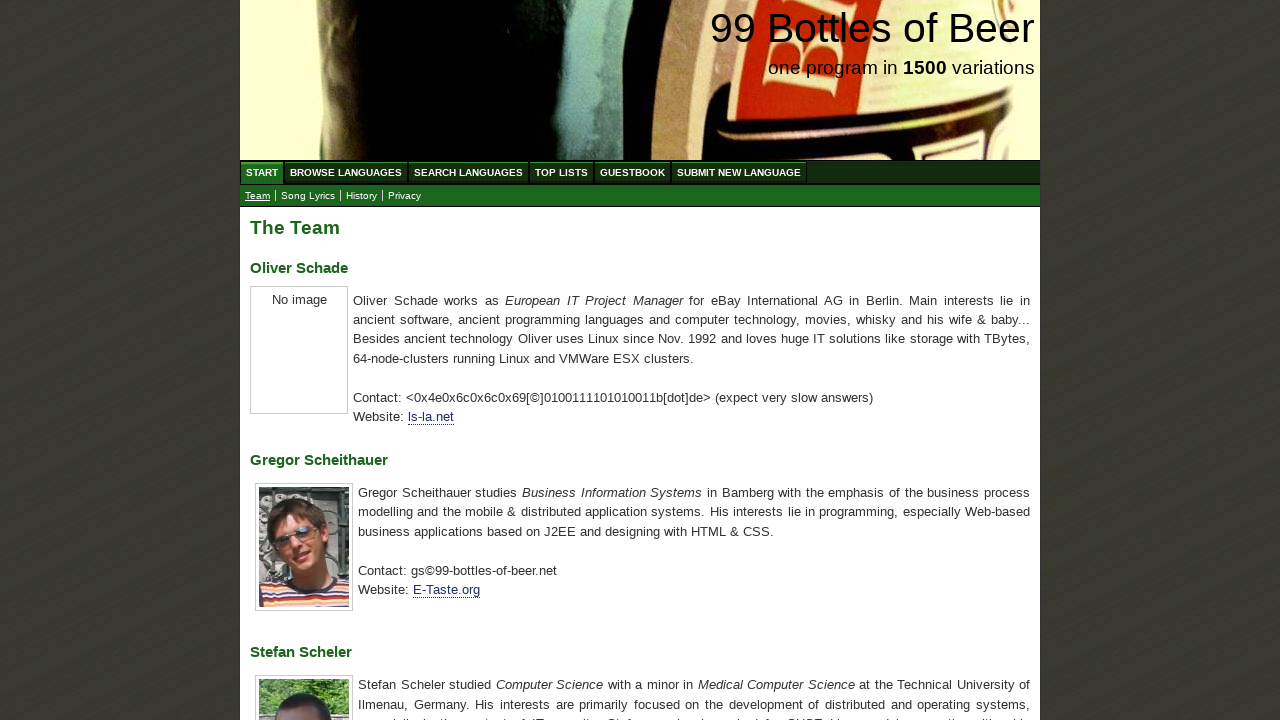

Waited for author names to load
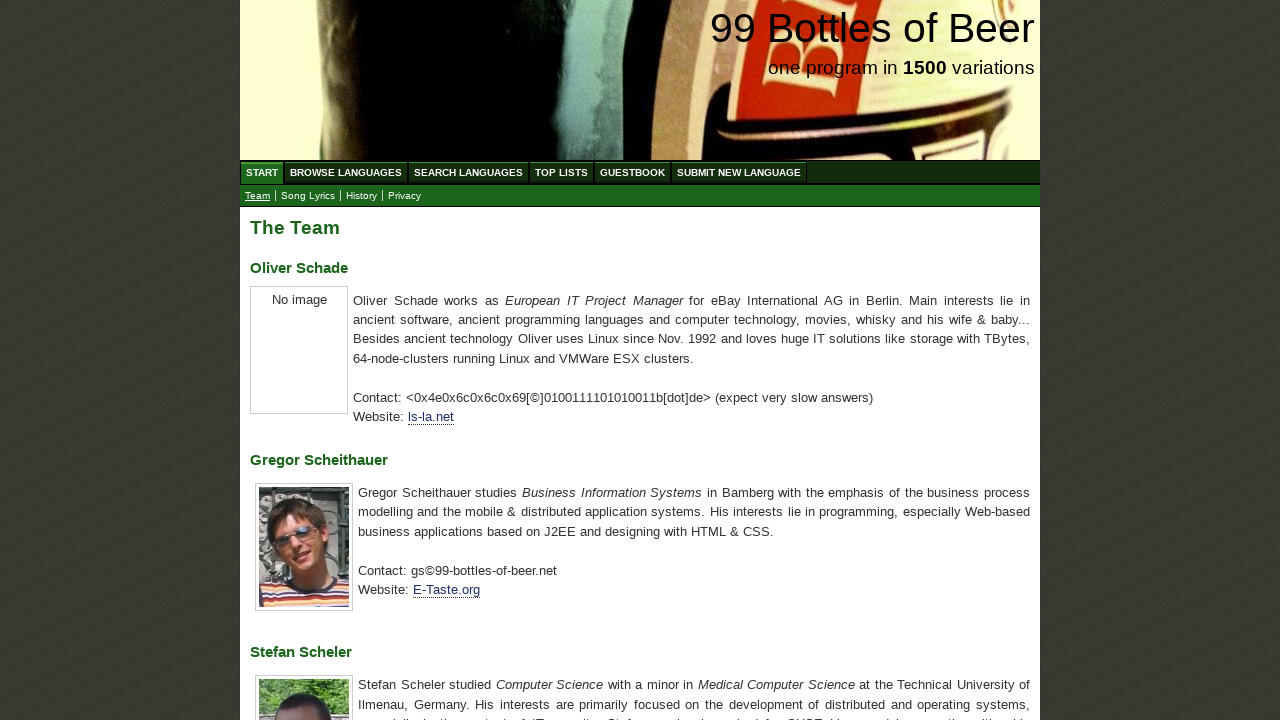

Retrieved all author name elements
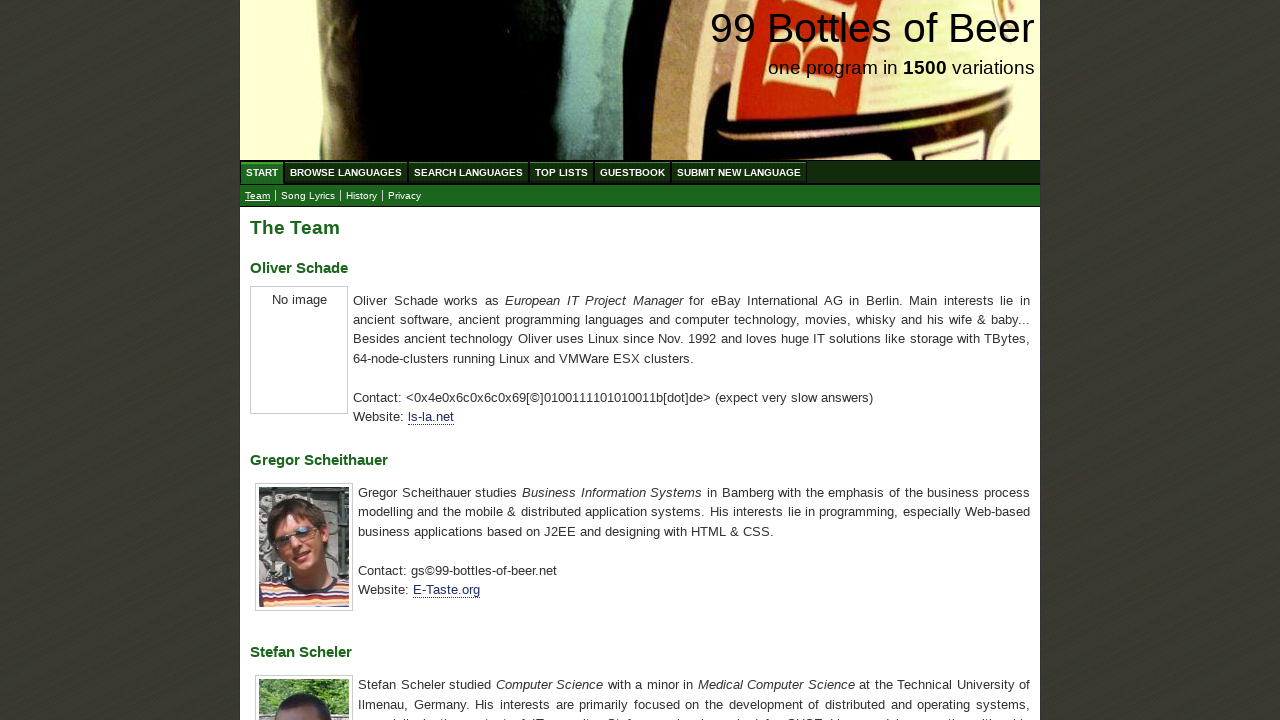

Extracted author names from elements
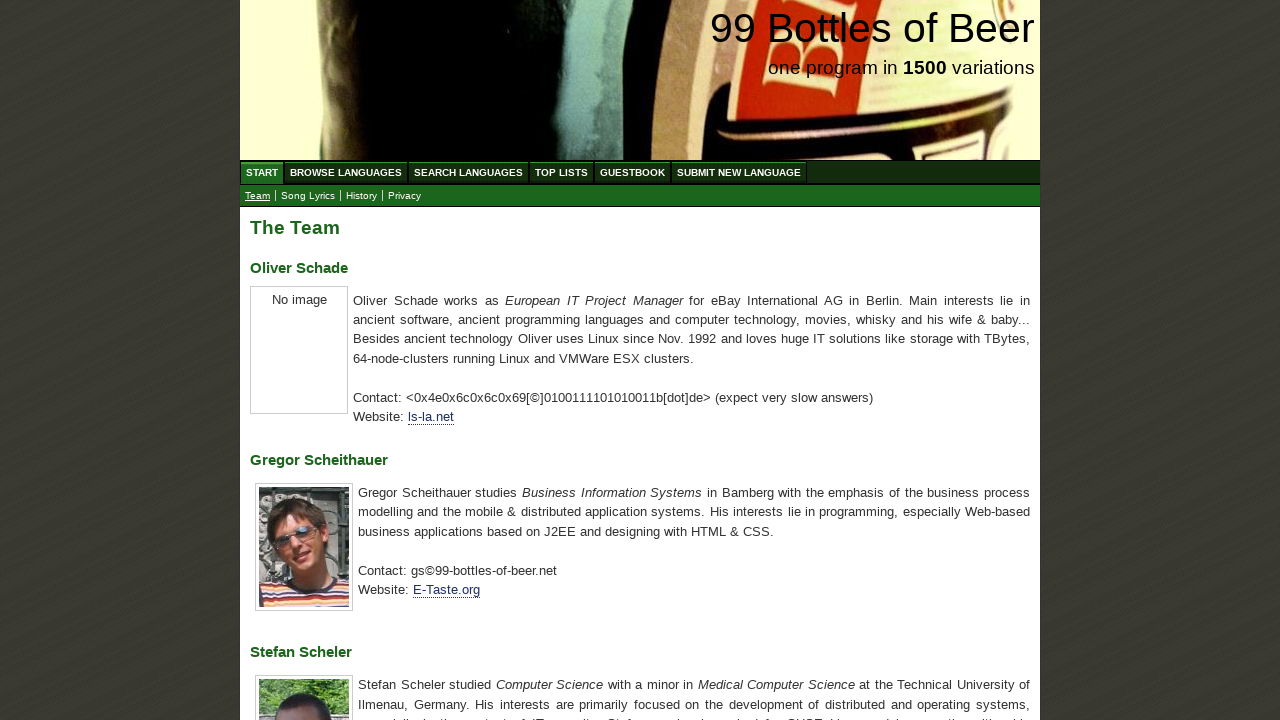

Verified all three author names are displayed correctly: Oliver Schade, Gregor Scheithauer, Stefan Scheler
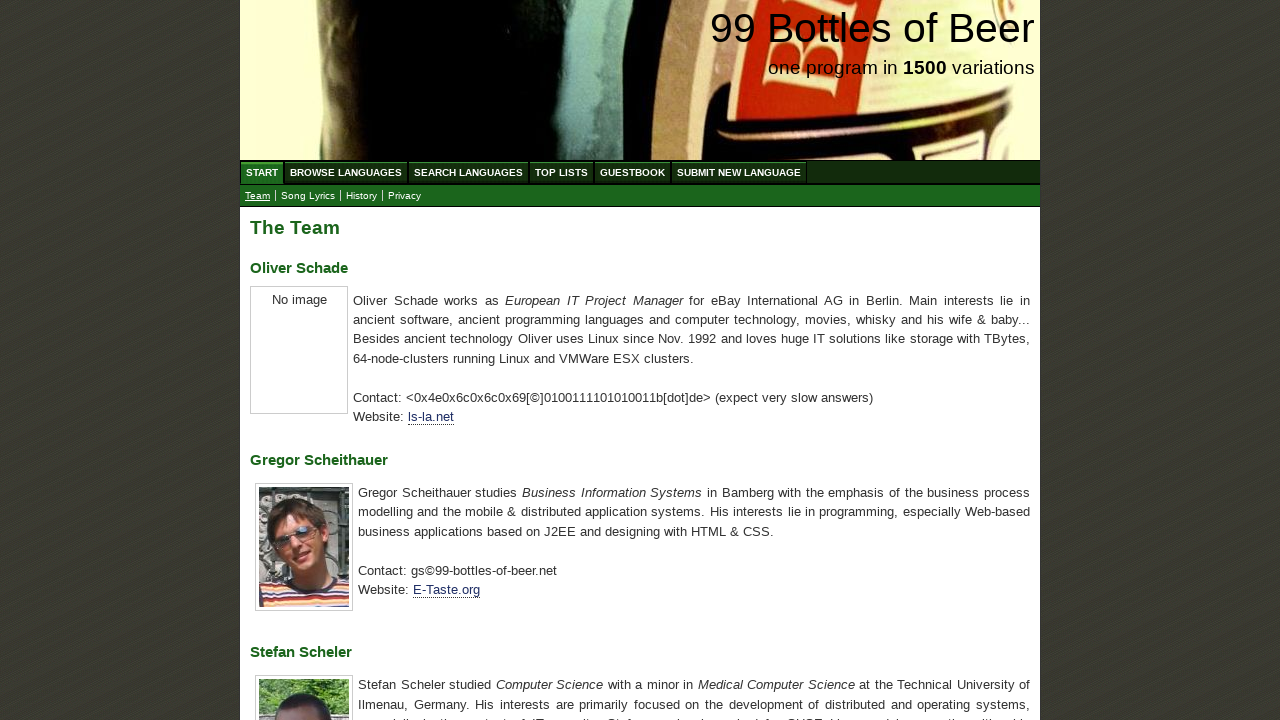

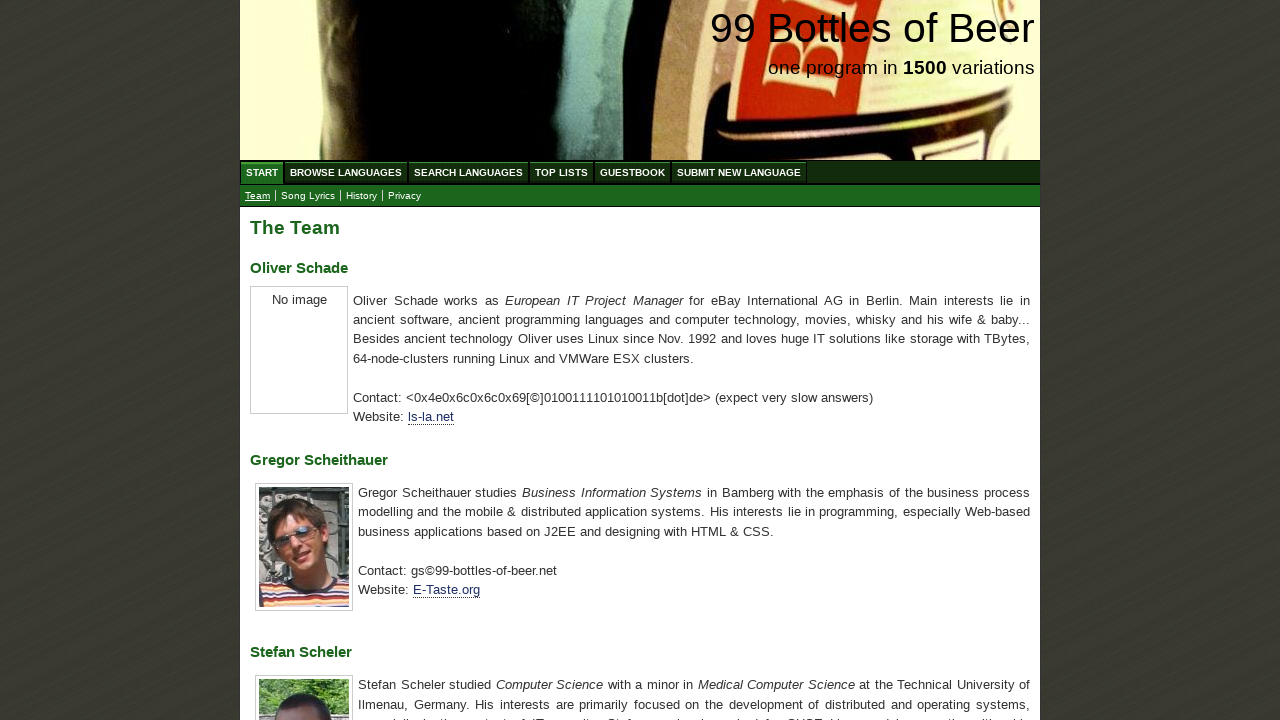